Creates todos, double-clicks to edit the second item, changes its text, and verifies the update.

Starting URL: https://demo.playwright.dev/todomvc

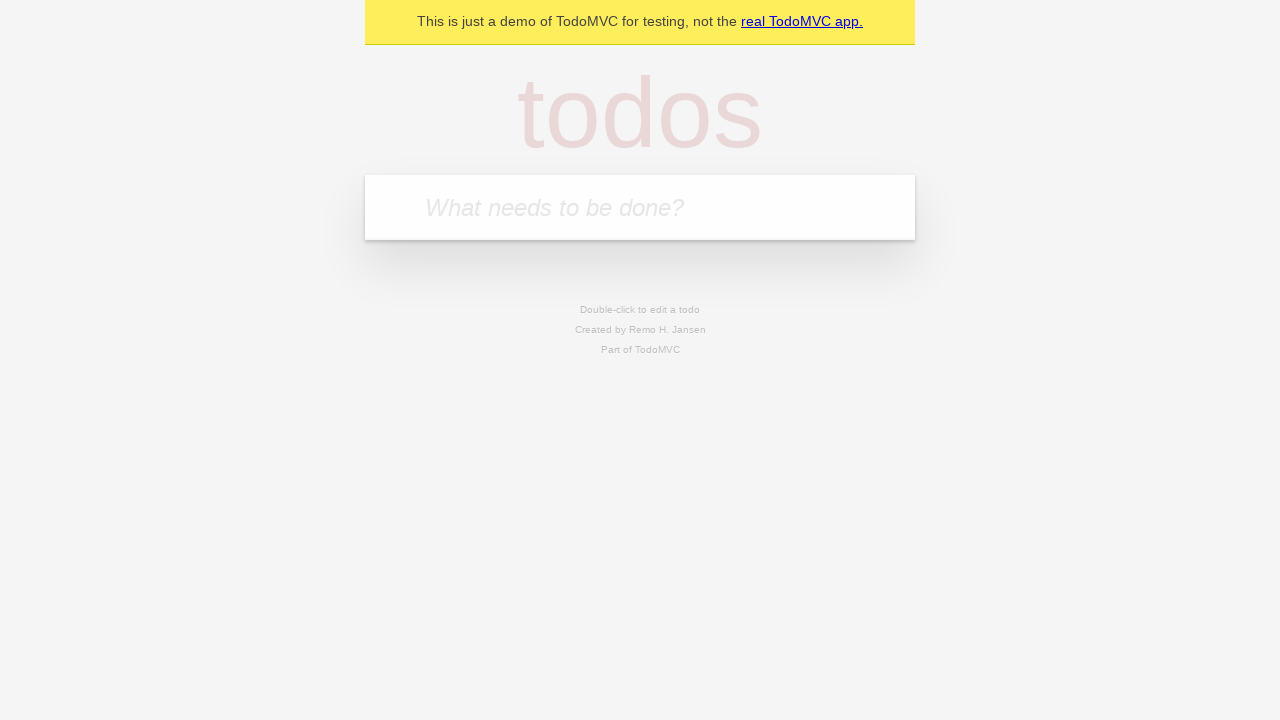

Filled first todo input with 'buy some cheese' on .new-todo
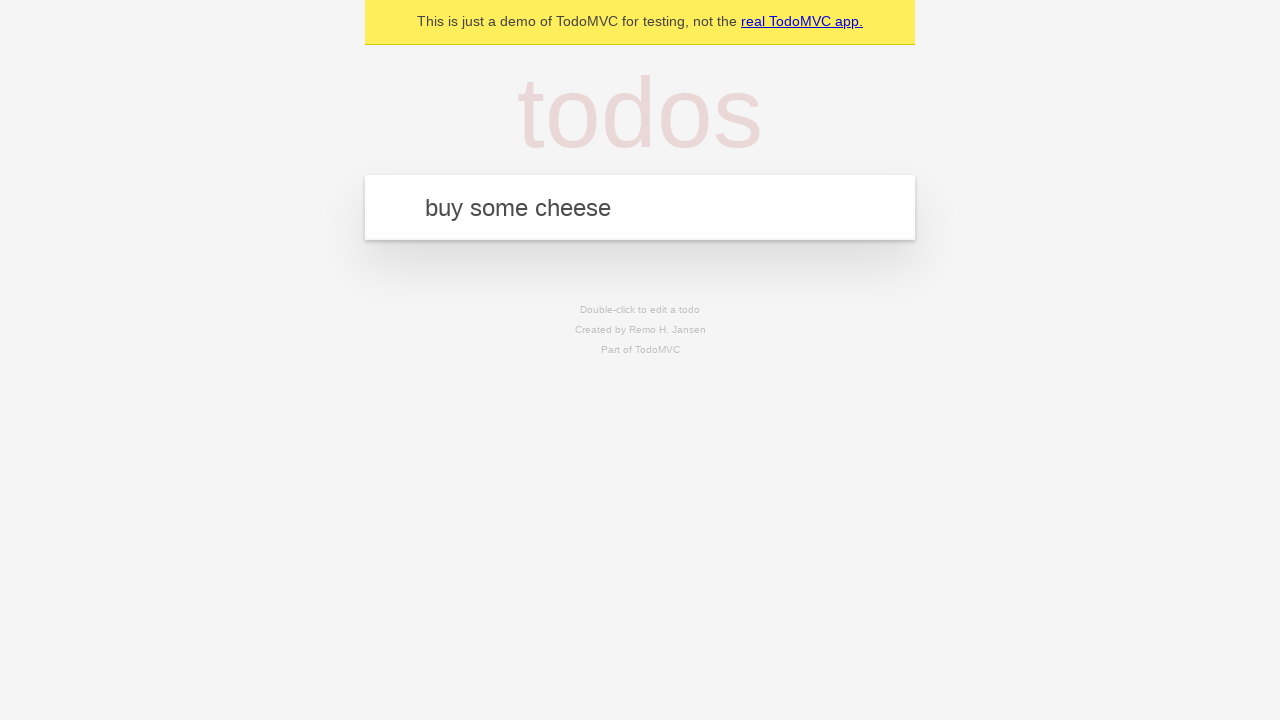

Pressed Enter to create first todo on .new-todo
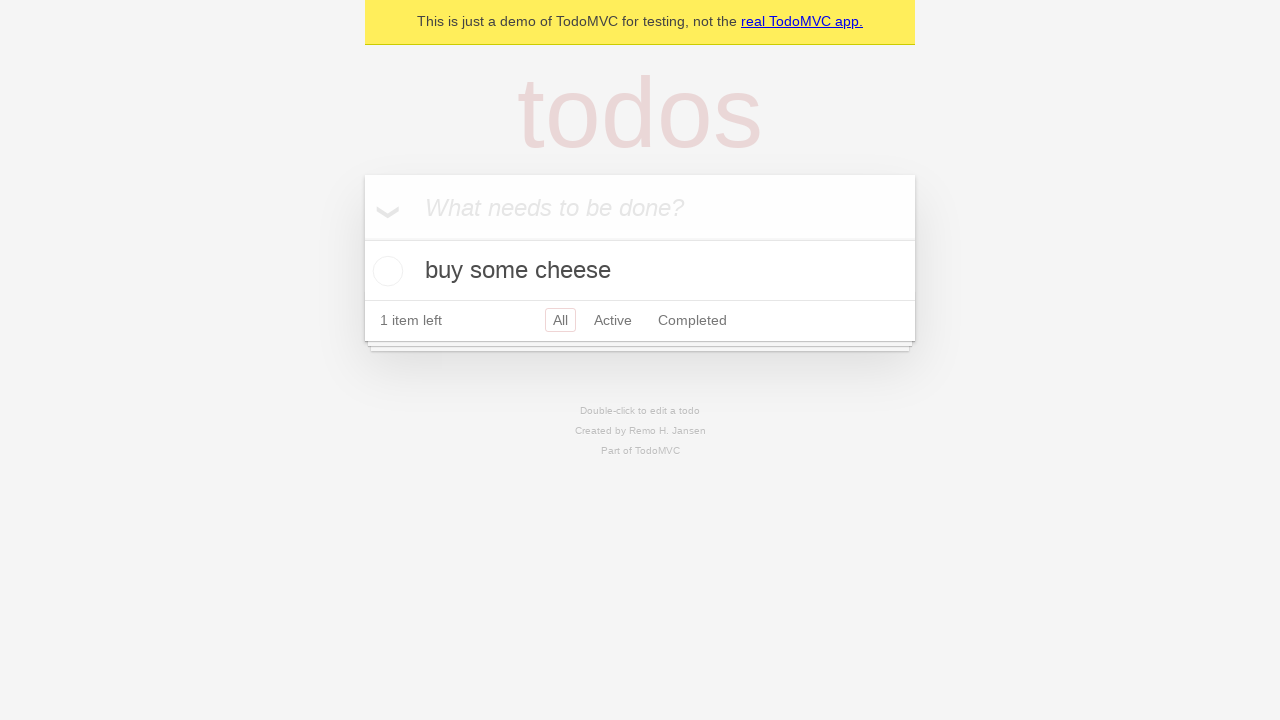

Filled second todo input with 'feed the cat' on .new-todo
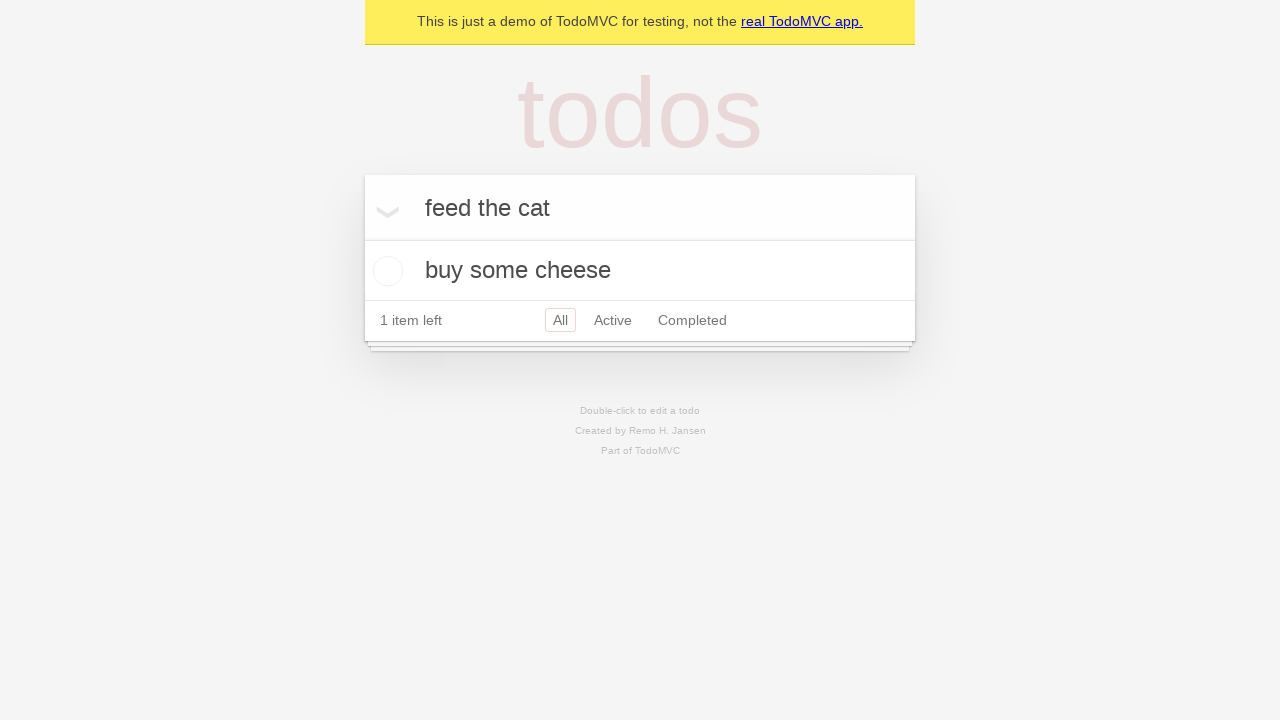

Pressed Enter to create second todo on .new-todo
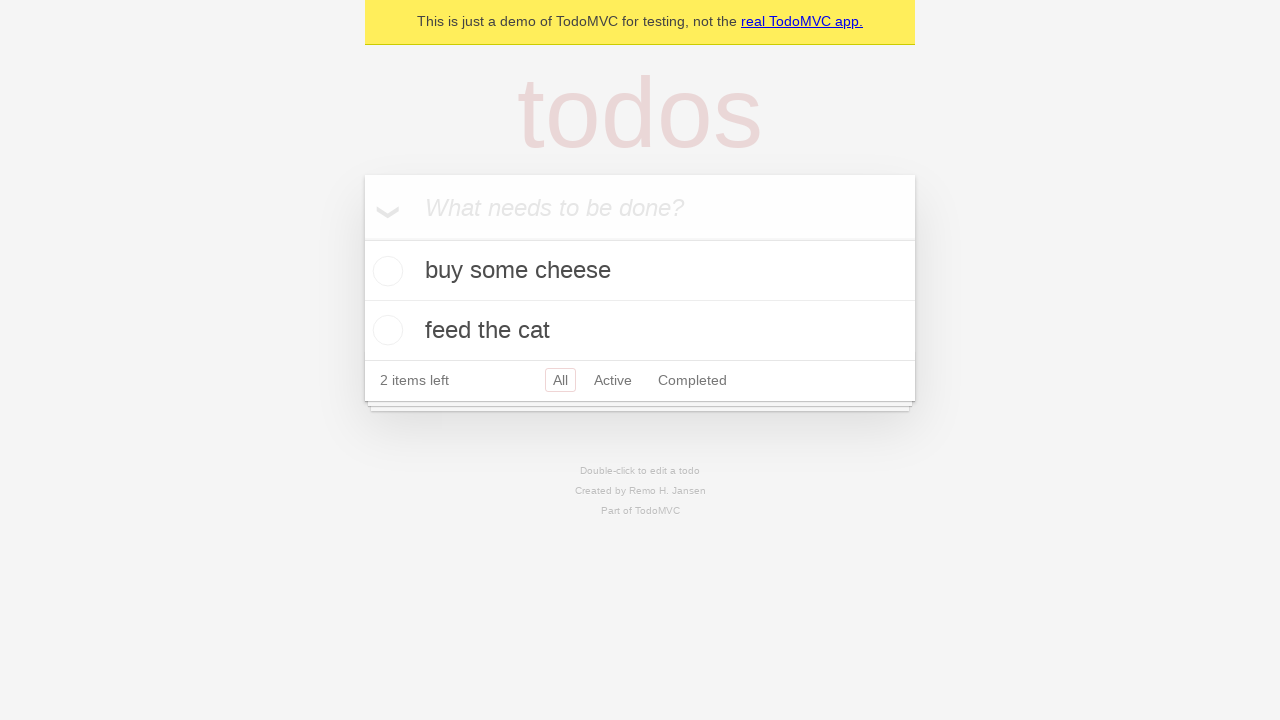

Filled third todo input with 'book a doctors appointment' on .new-todo
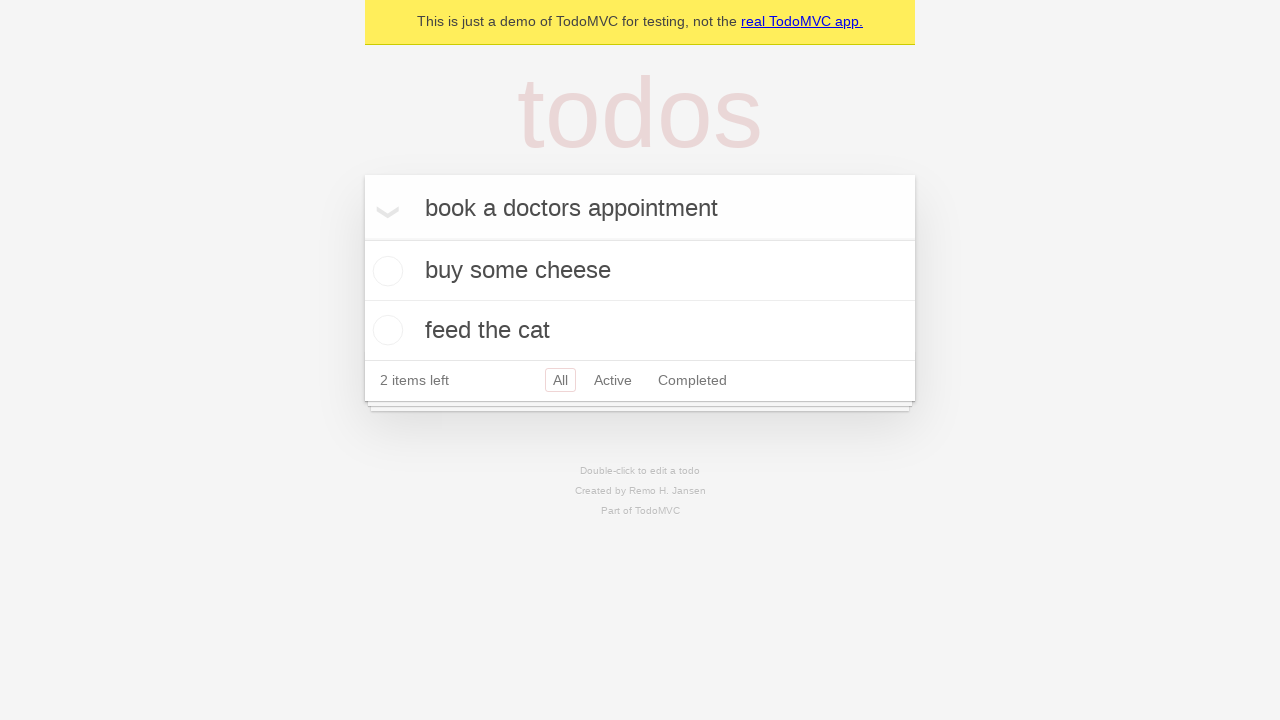

Pressed Enter to create third todo on .new-todo
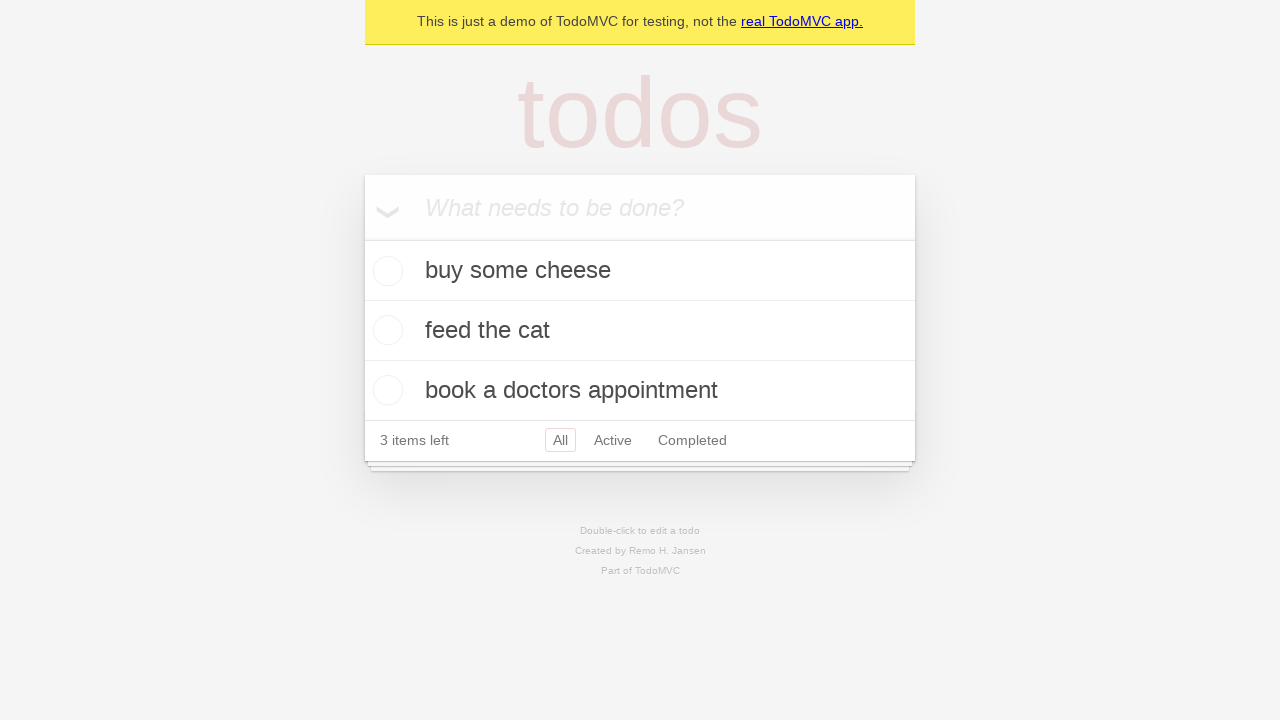

Located all todo items in the list
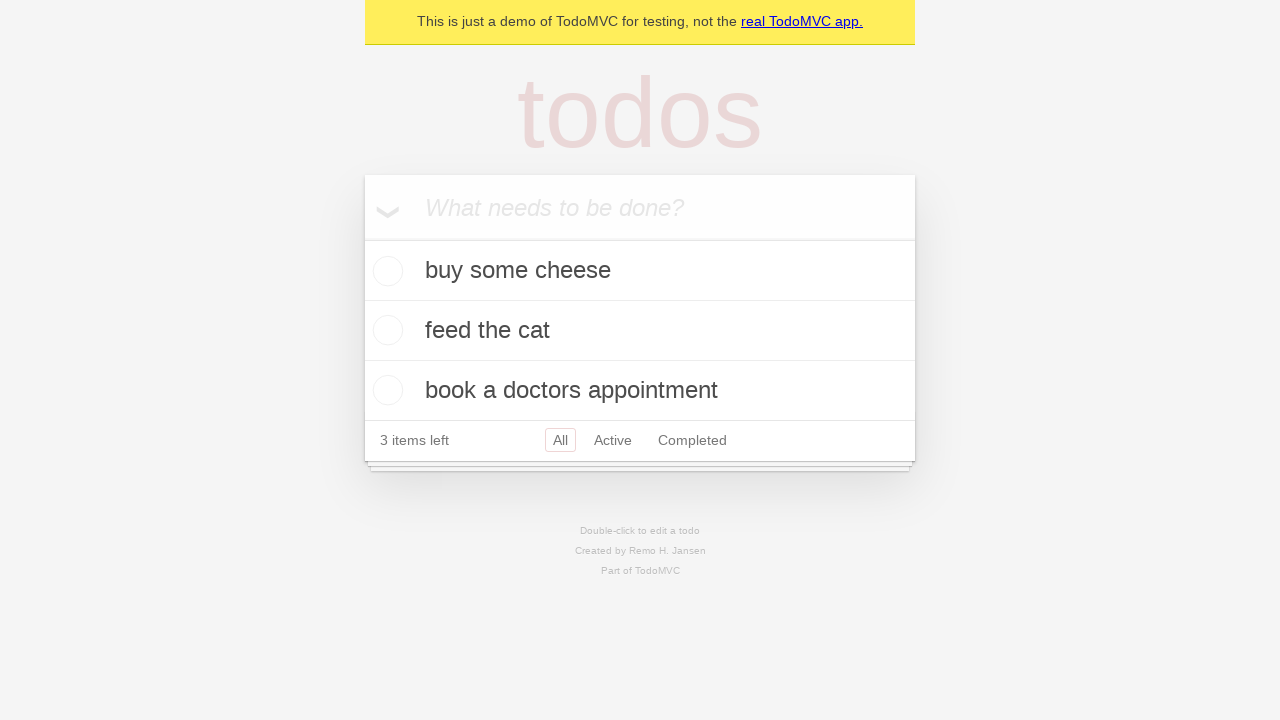

Selected the second todo item
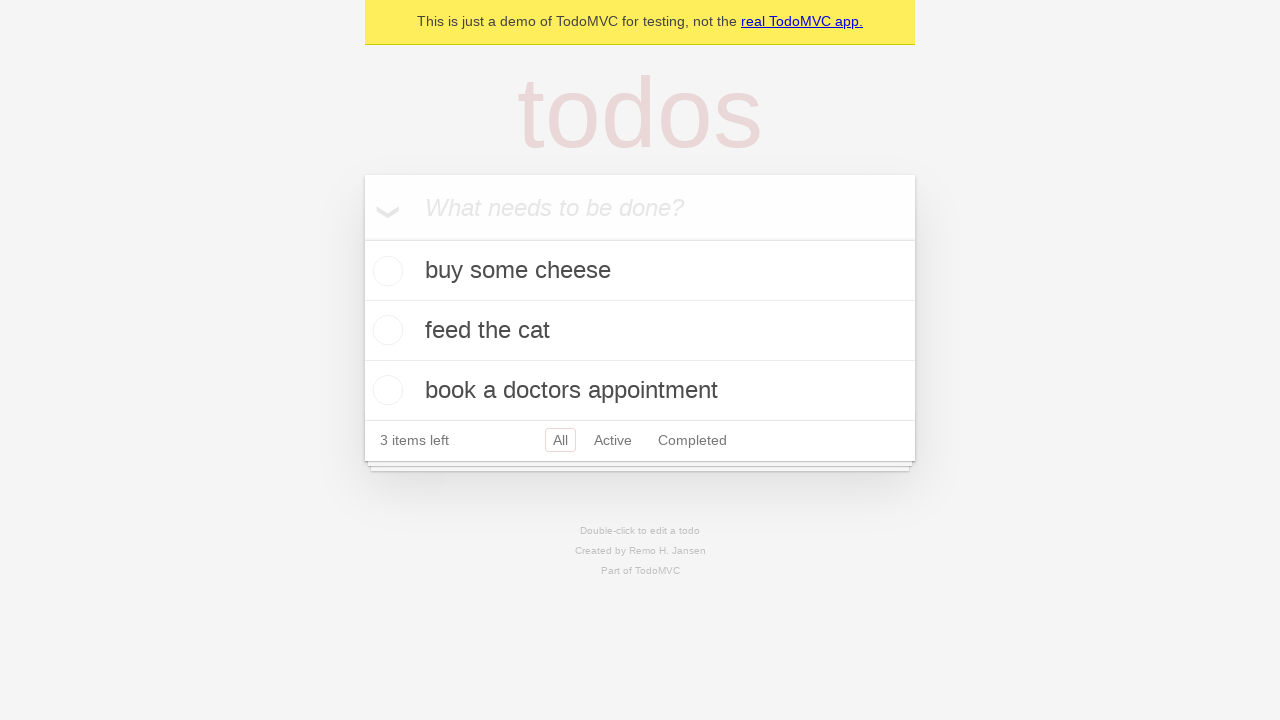

Double-clicked second todo to enter edit mode at (640, 331) on .todo-list li >> nth=1
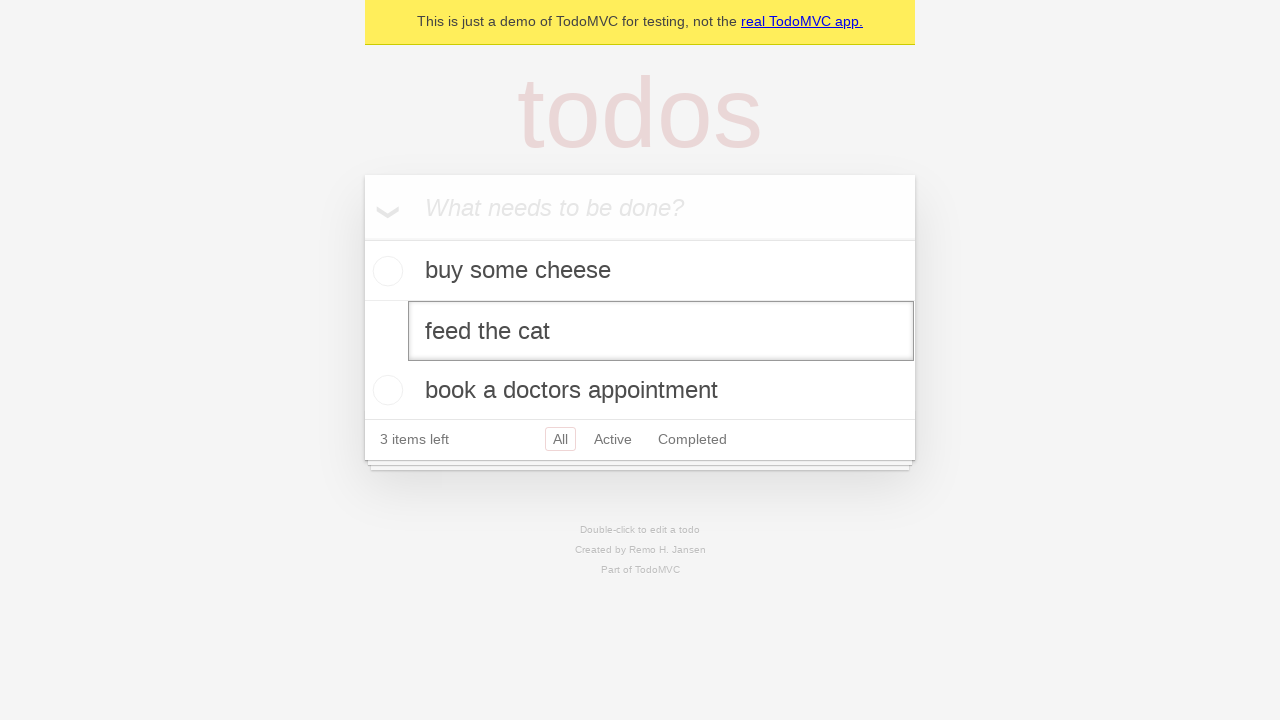

Filled edit field with 'buy some sausages' on .todo-list li >> nth=1 >> .edit
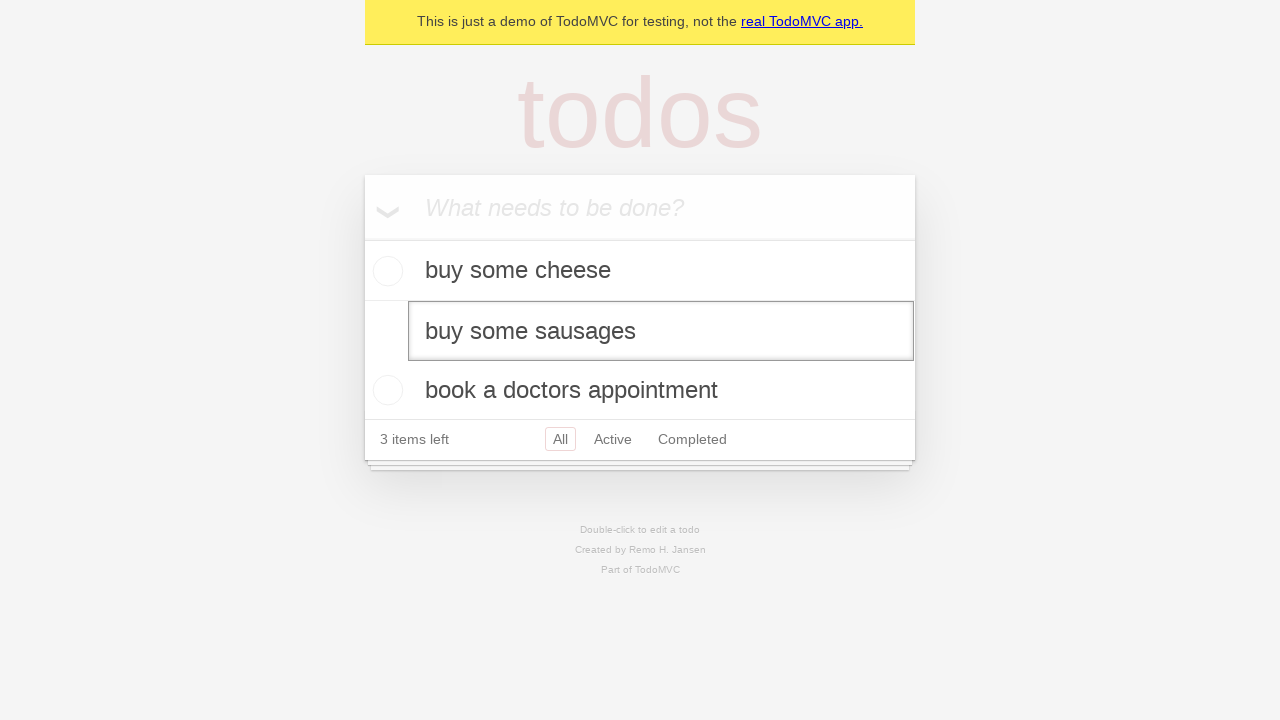

Pressed Enter to save edited todo on .todo-list li >> nth=1 >> .edit
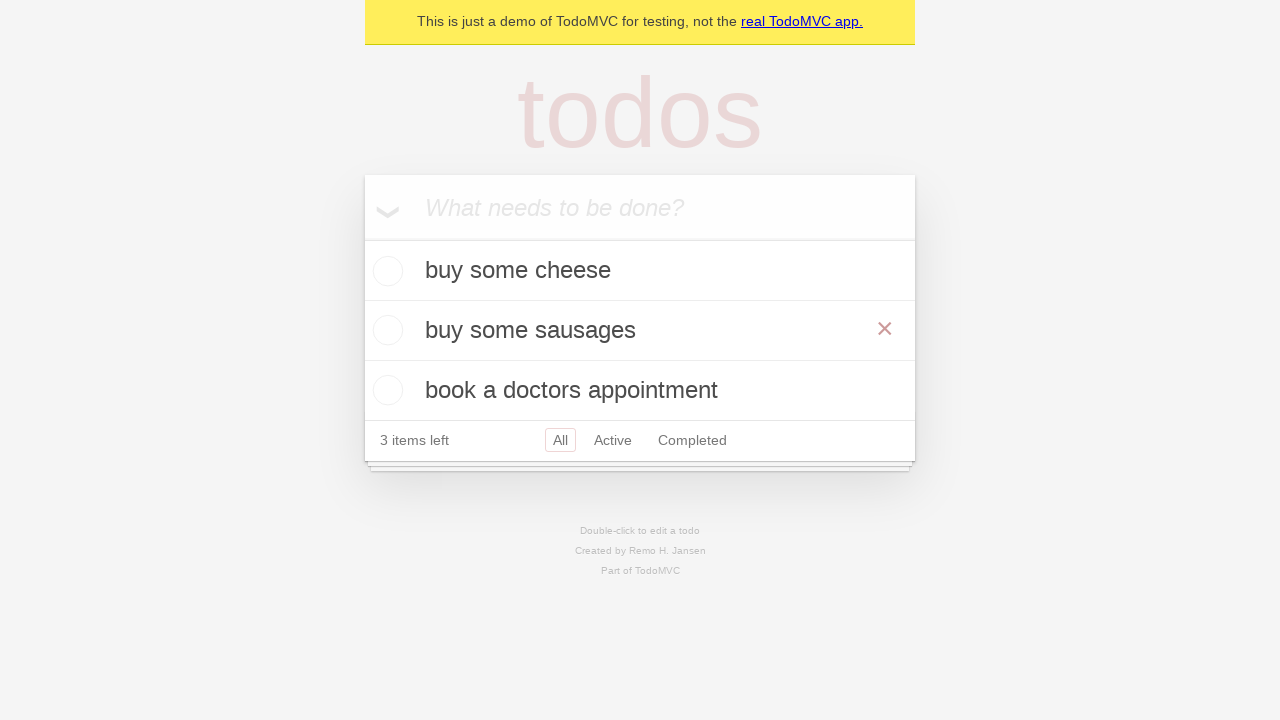

Verified that the second todo label is displayed
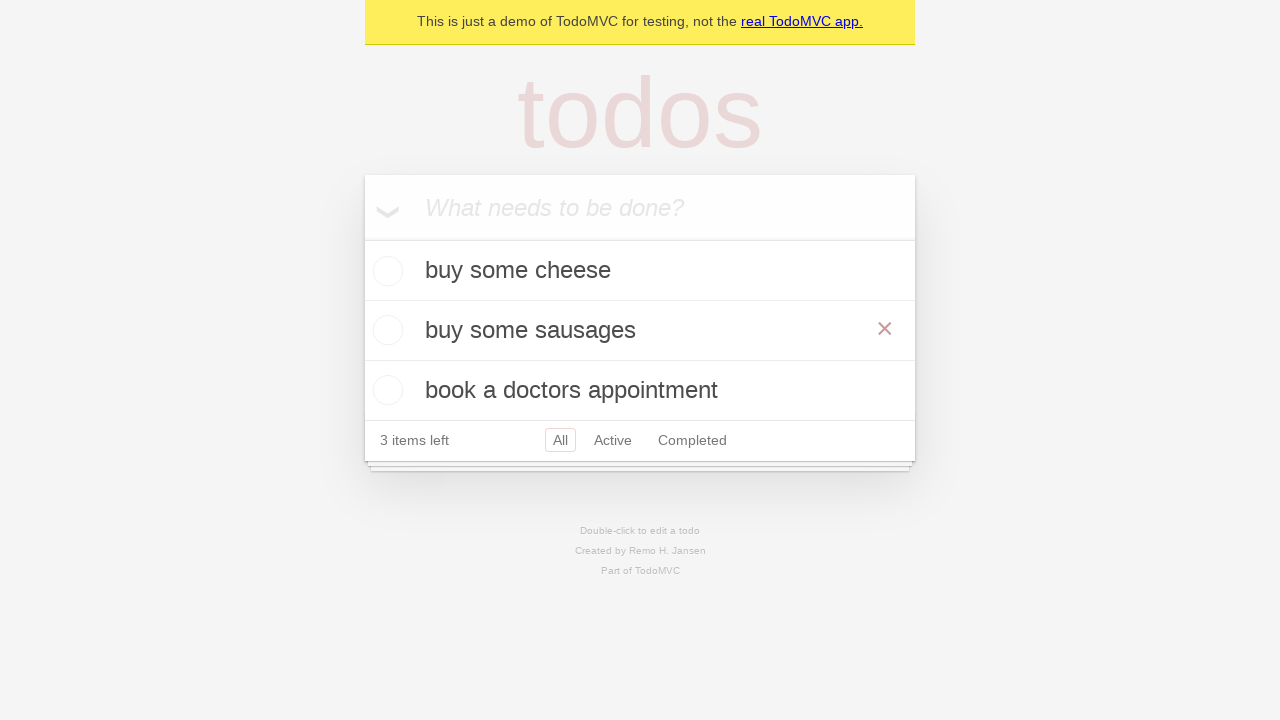

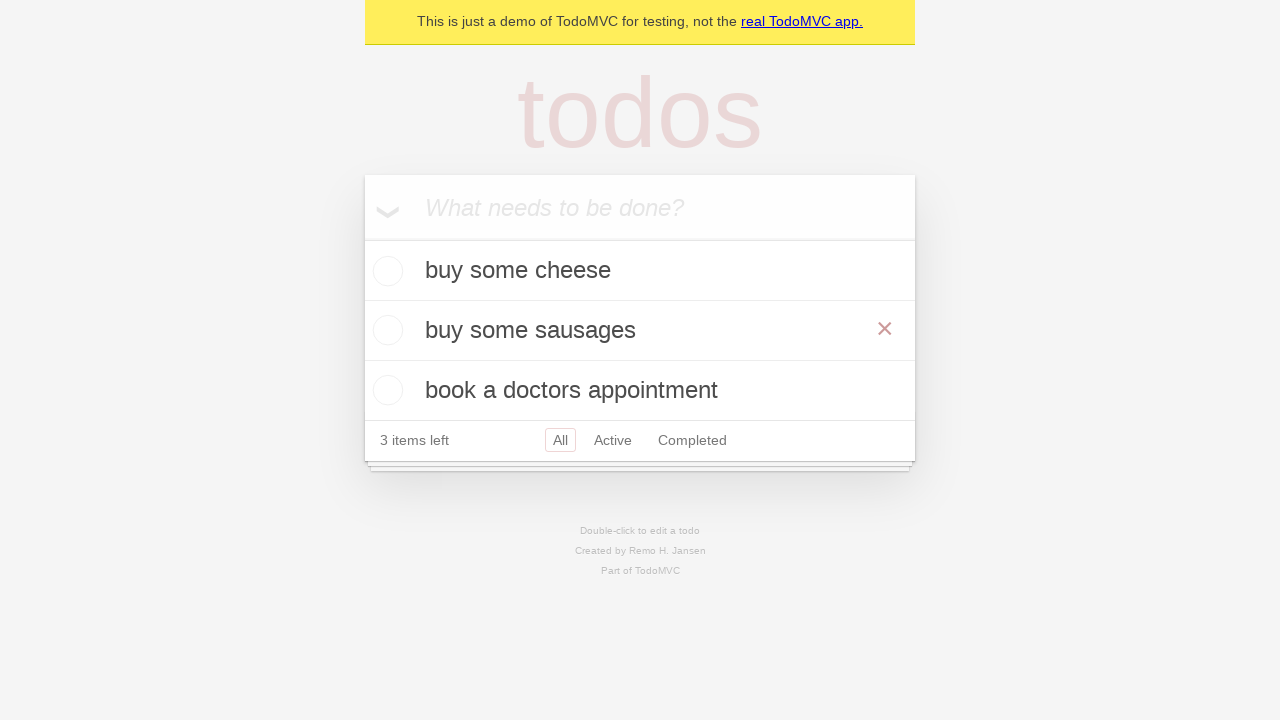